Tests clicking a prompt button and dismissing/canceling the prompt dialog without entering text

Starting URL: https://demoqa.com/alerts

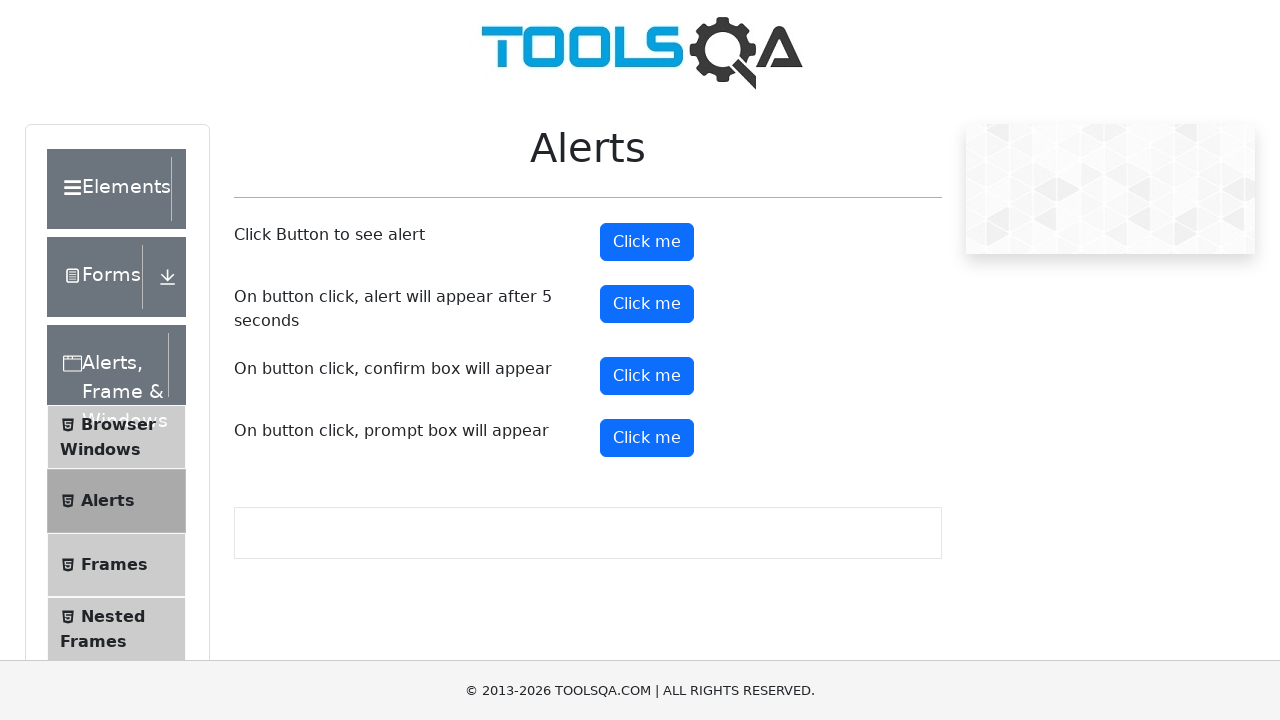

Set up dialog handler to dismiss prompts
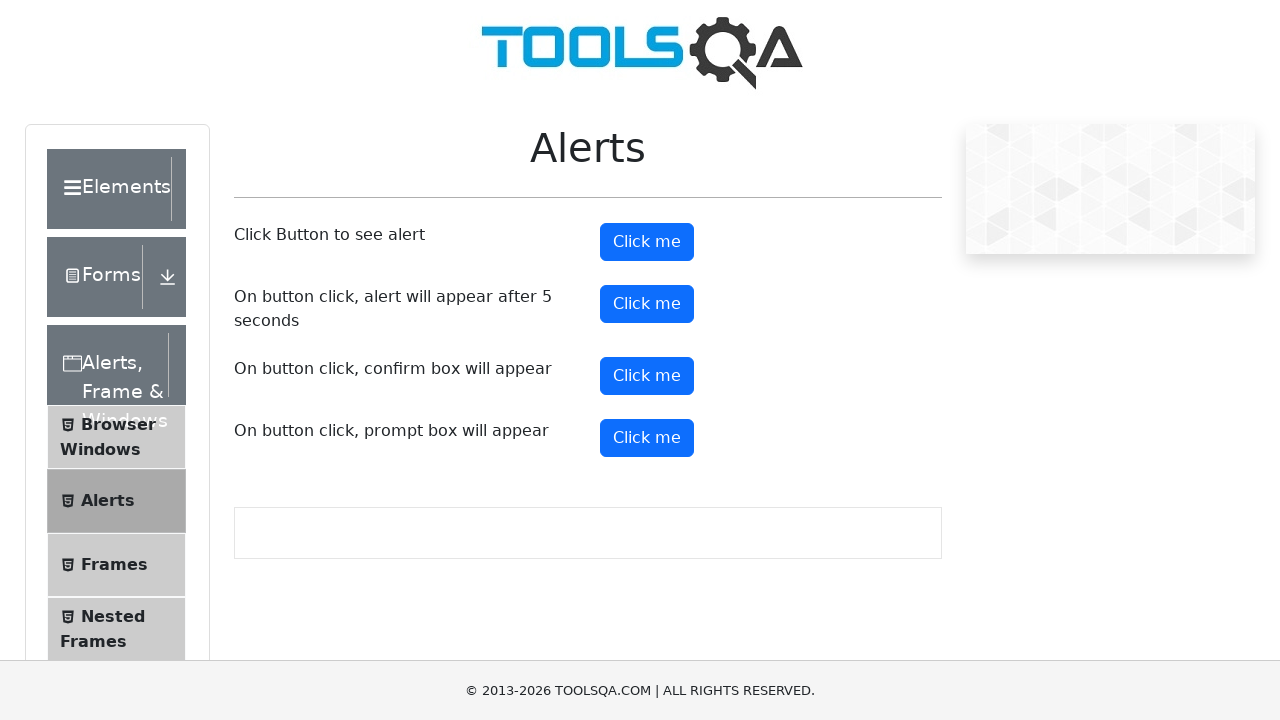

Clicked the prompt button to trigger prompt dialog at (647, 438) on #promtButton
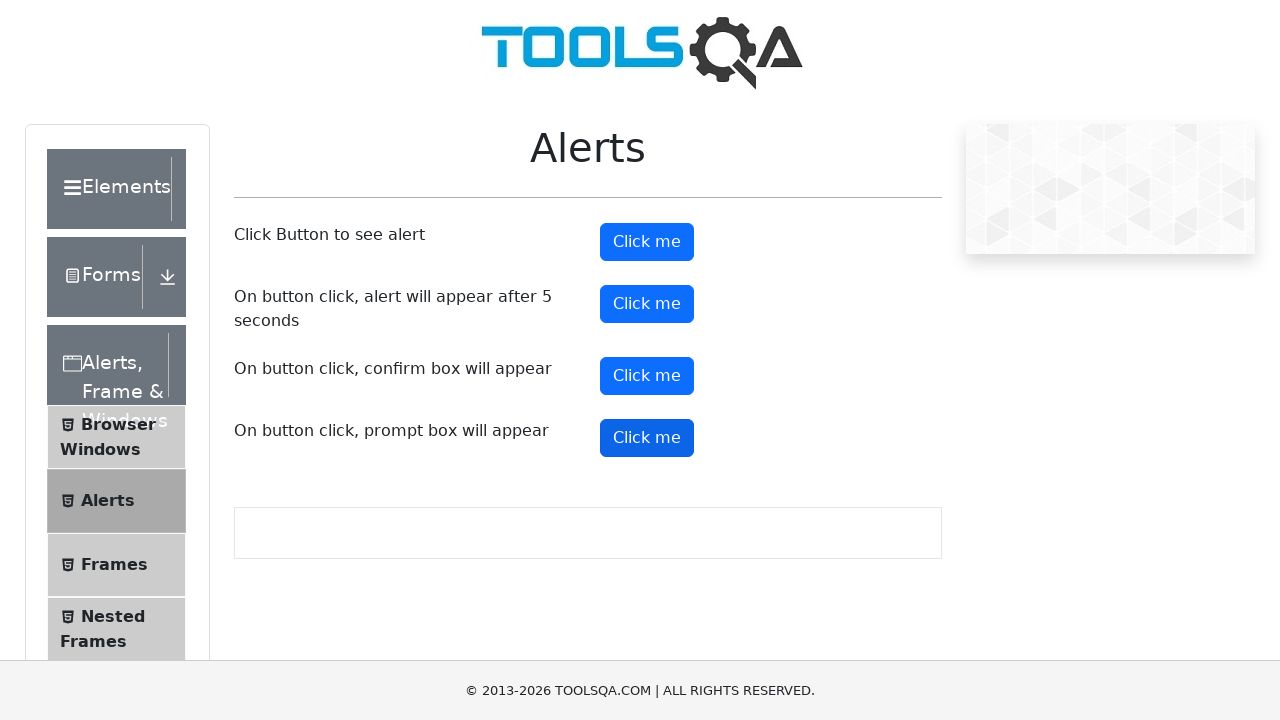

Waited 1 second for prompt dialog to be dismissed and result to update
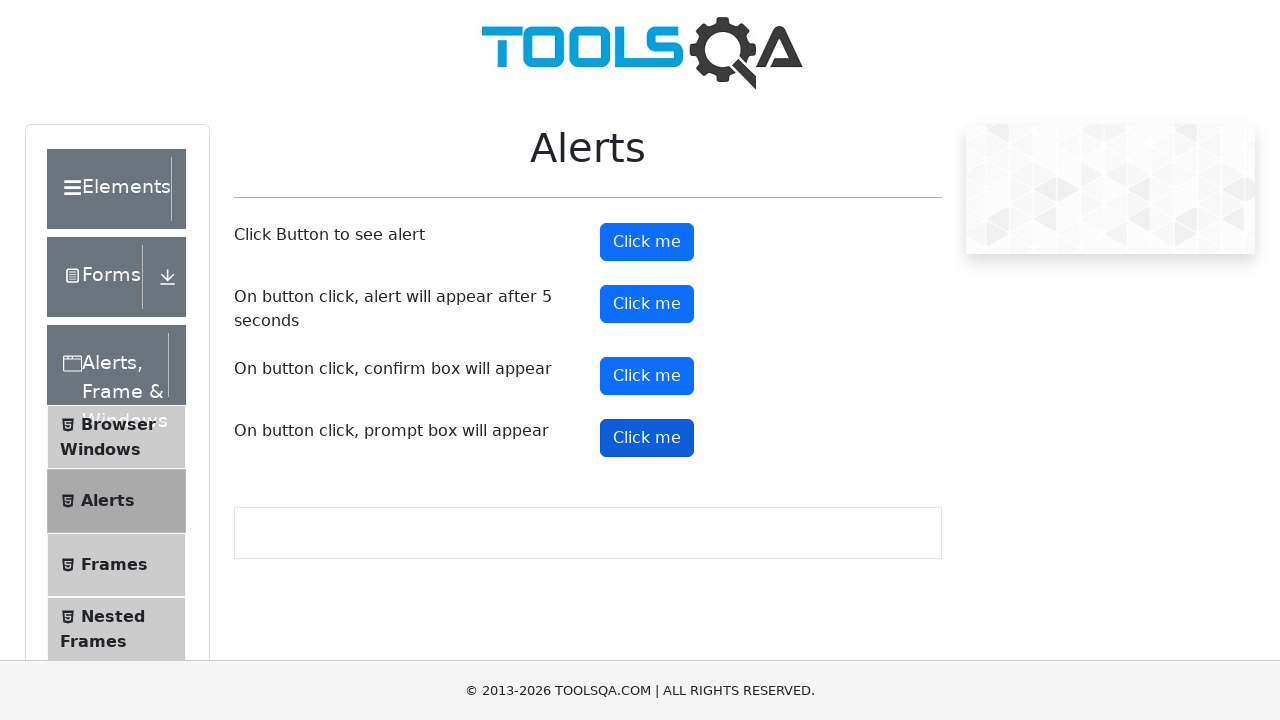

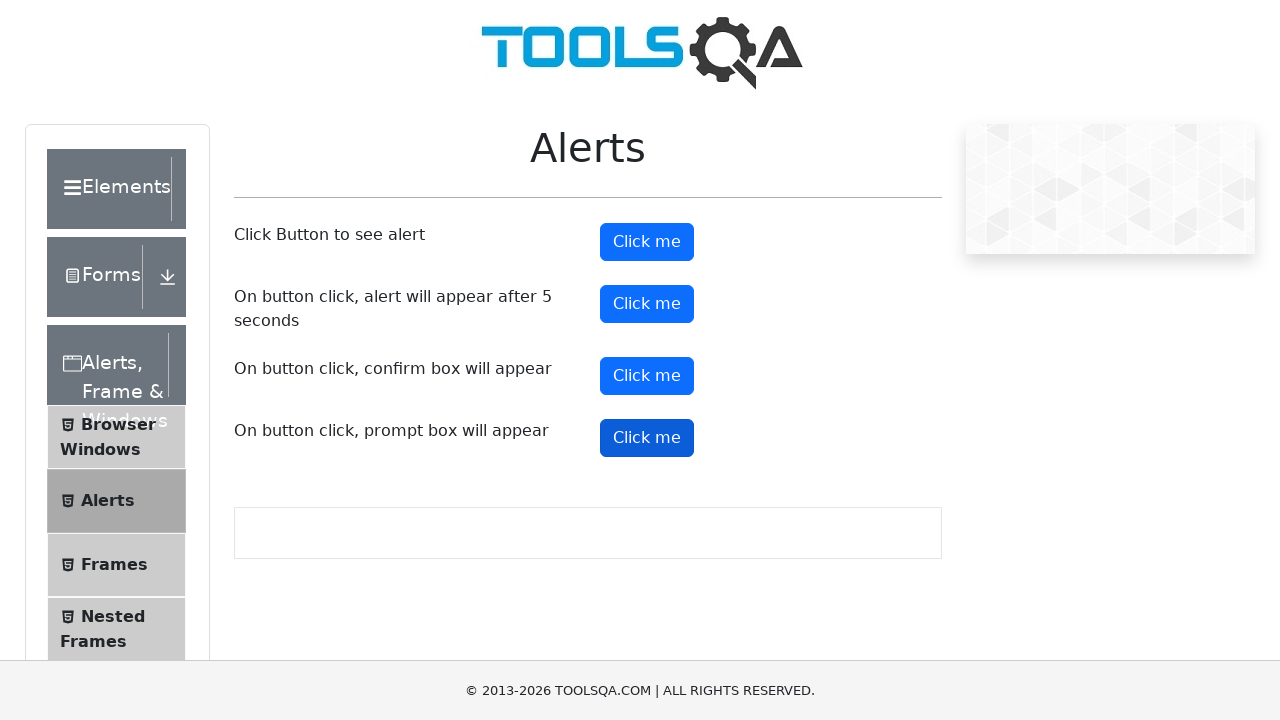